Tests window handle functionality by clicking a link that opens a new window, switching to the child window to read content, closing it, and switching back to the parent window

Starting URL: https://the-internet.herokuapp.com/windows

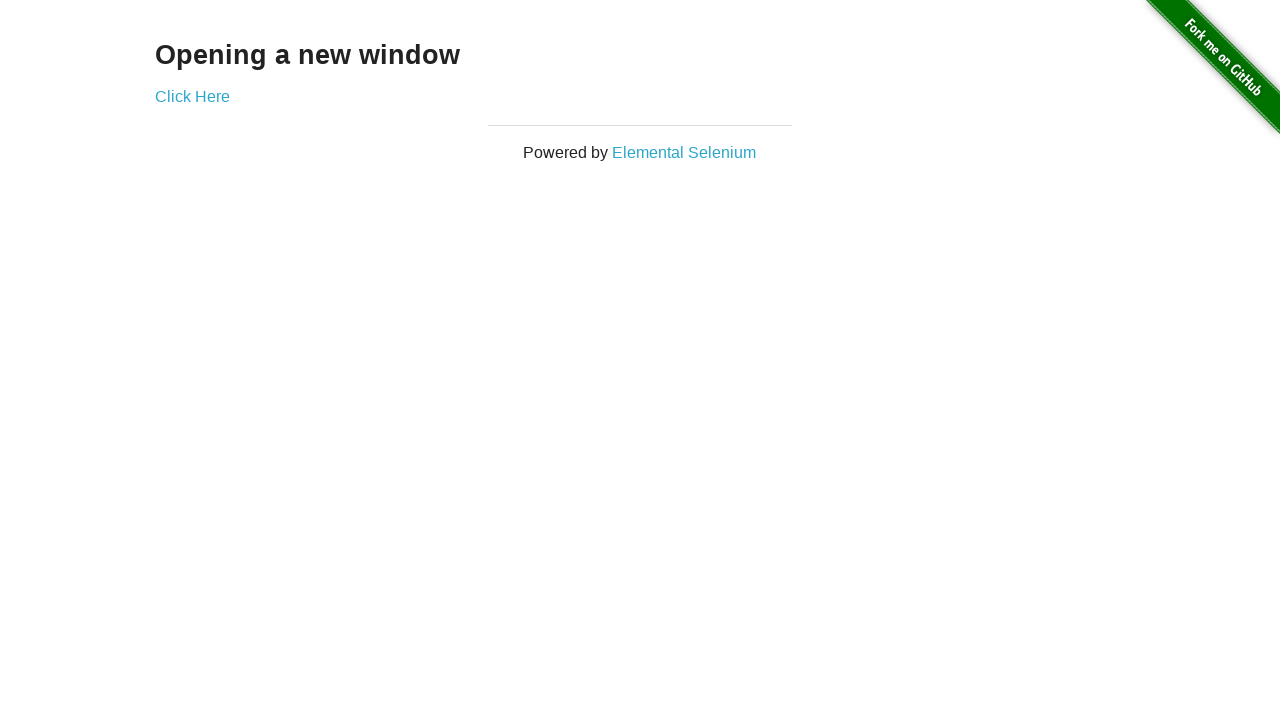

Clicked 'Click Here' link to open new window at (192, 96) on xpath=//a[text()='Click Here']
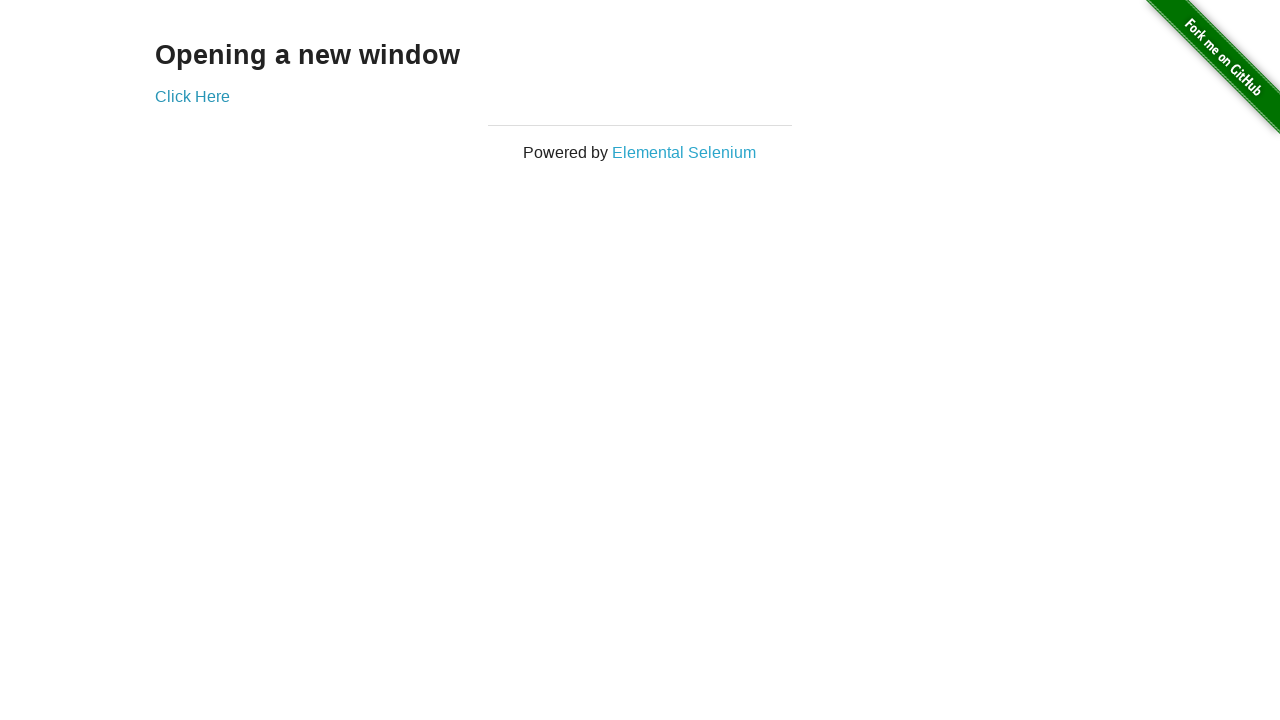

Obtained reference to new child window
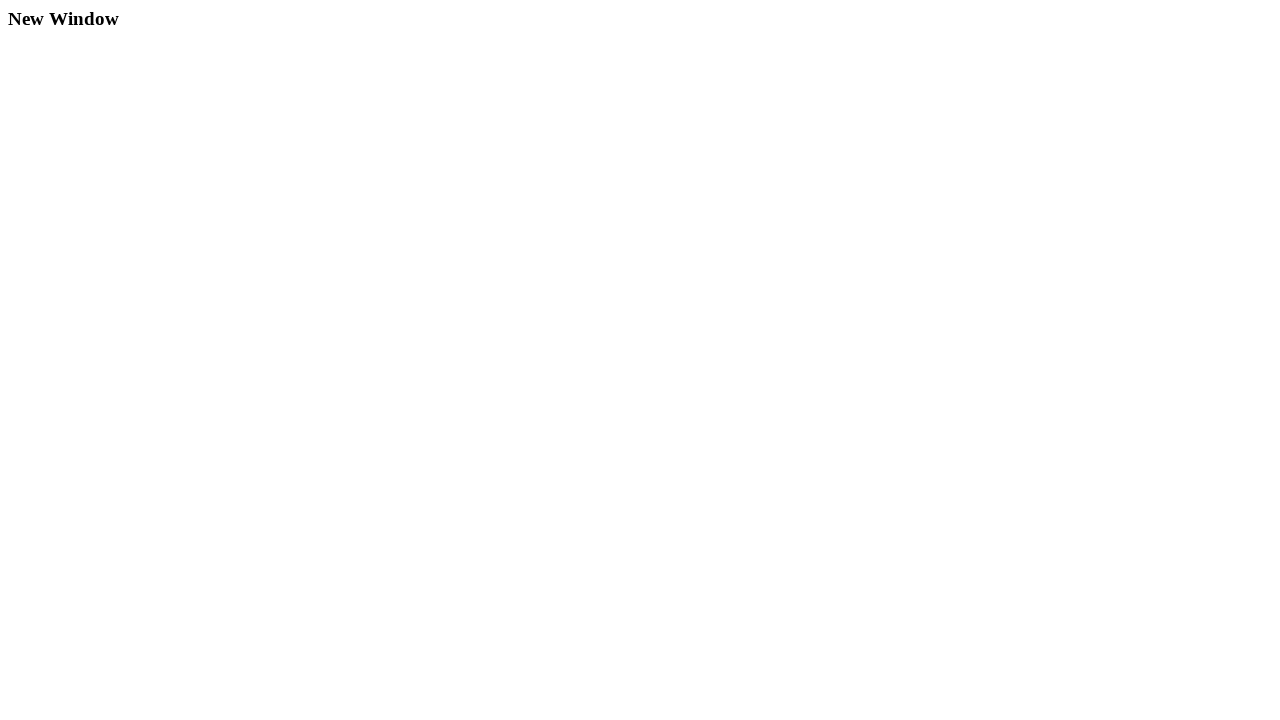

Child window finished loading
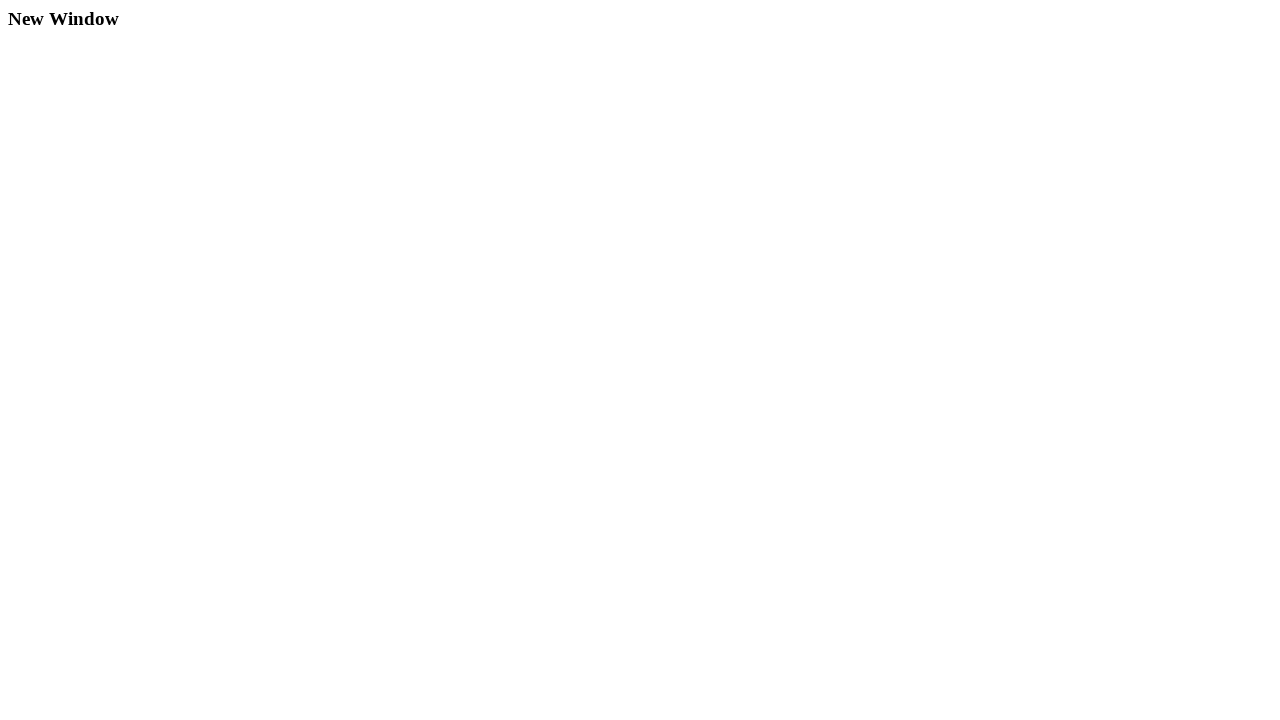

Located h3 heading element in child window
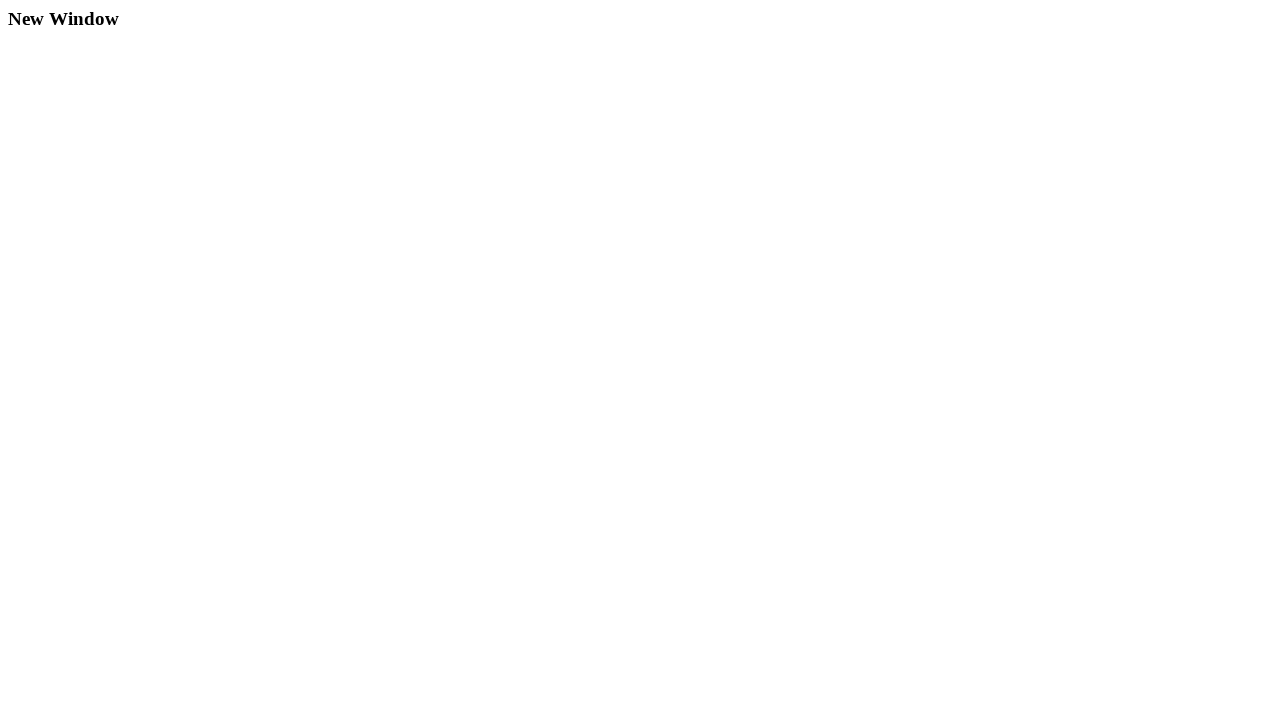

Closed child window
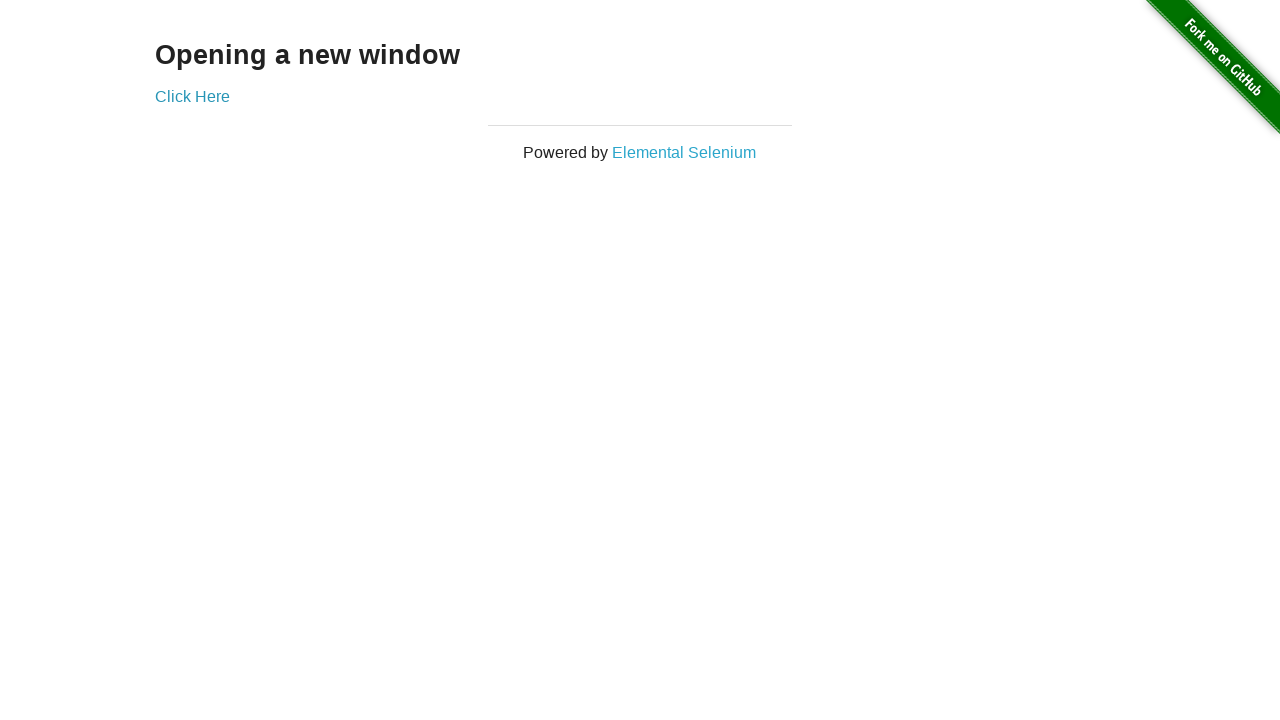

Verified parent window is active and 'Click Here' link is present
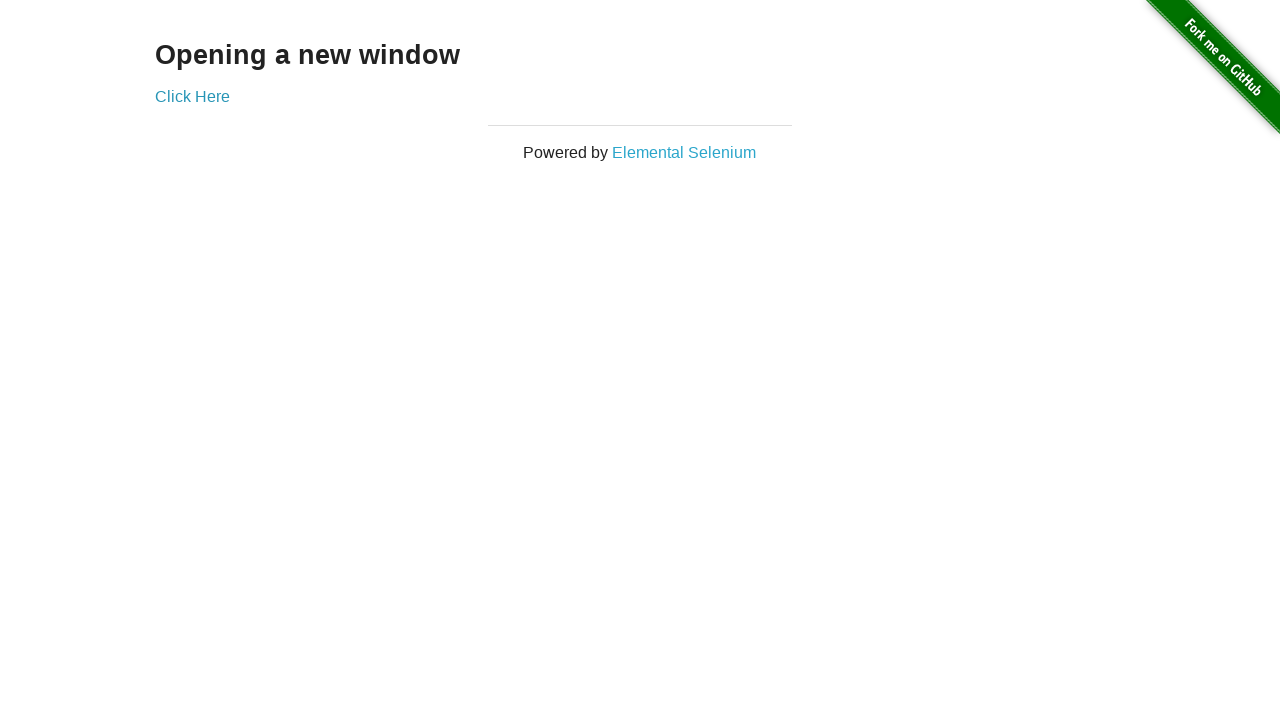

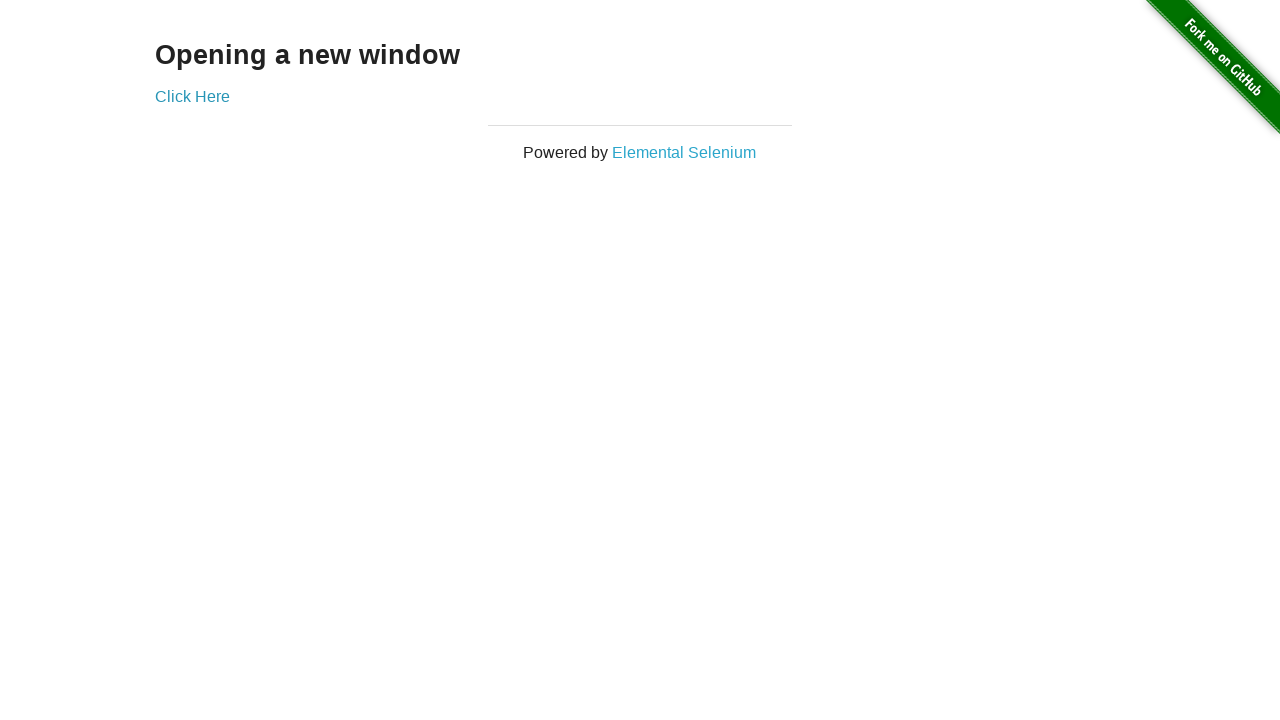